Tests interaction with an embedded canvas element (likely an interactive map or property viewer) on a real estate listing page by clicking at various positions within an iframe.

Starting URL: https://vistainmuebles.com/propiedades/apartamento-en-venta-152m2-colinas-de-la-tahona/

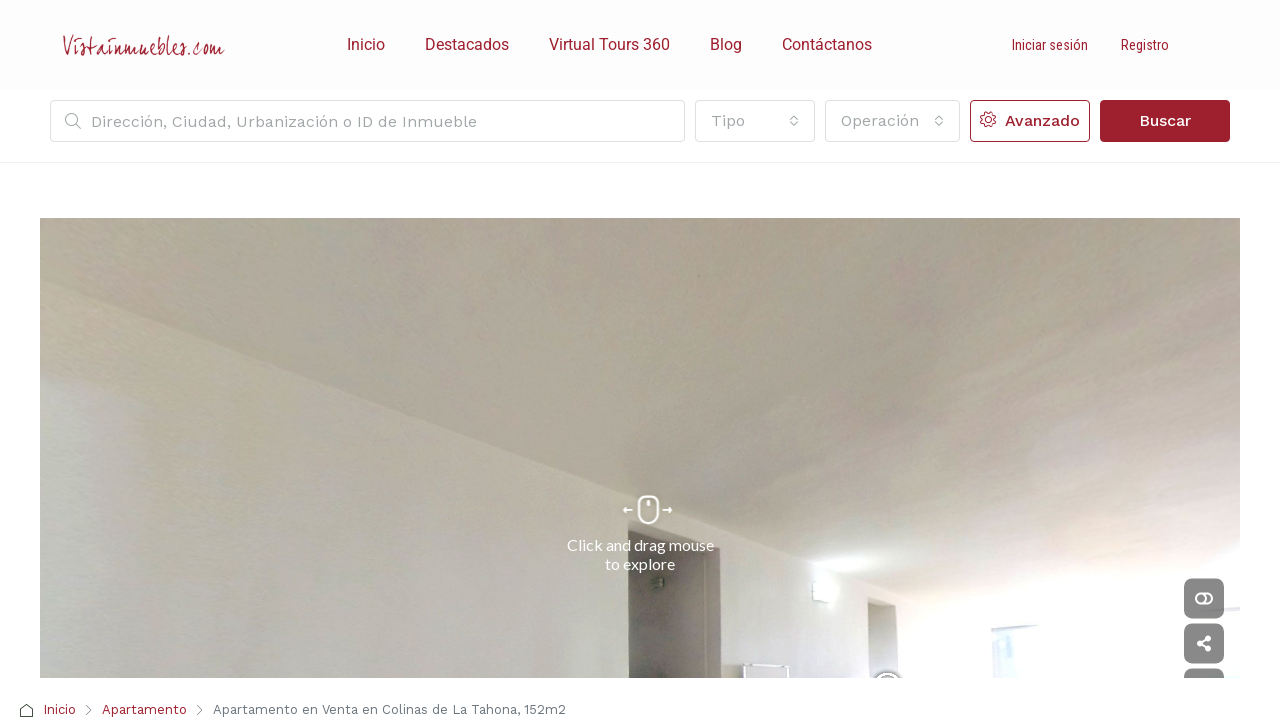

Clicked on canvas element within iframe at position (495, 207) at (535, 425) on #main-wrap iframe >> nth=0 >> internal:control=enter-frame >> canvas
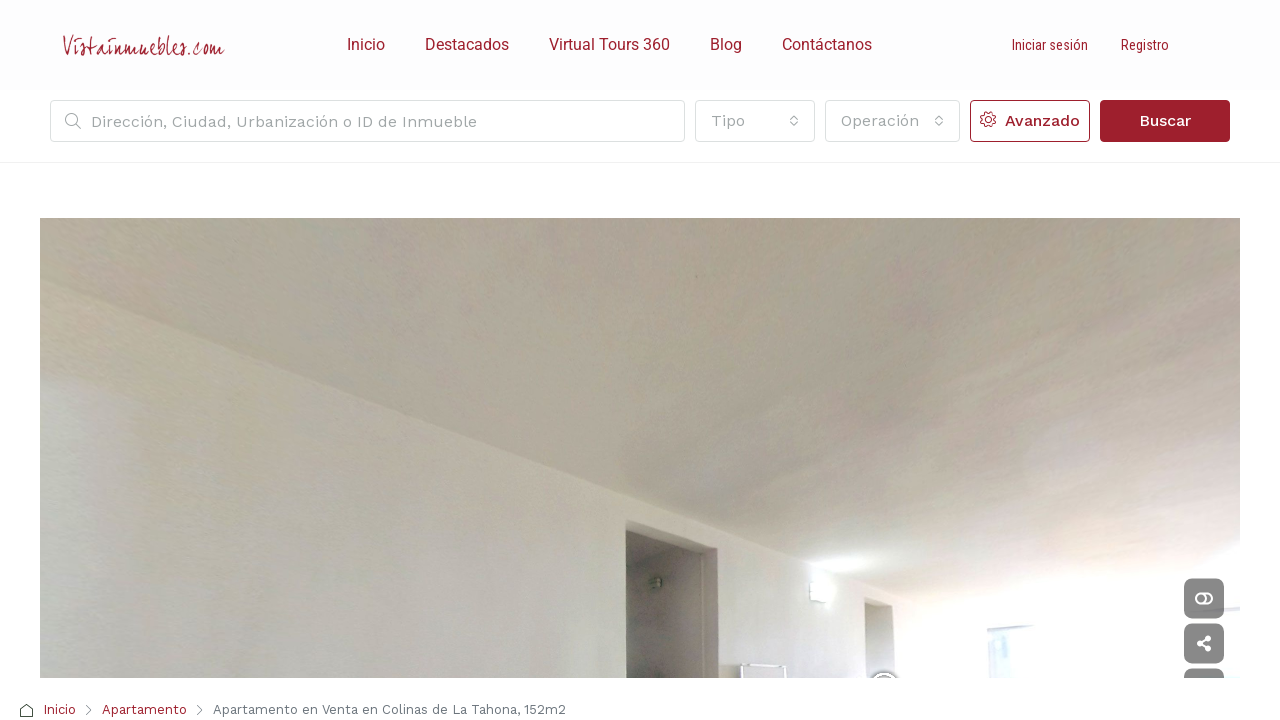

Clicked on canvas element within iframe at position (794, 235) at (834, 453) on #main-wrap iframe >> nth=0 >> internal:control=enter-frame >> canvas
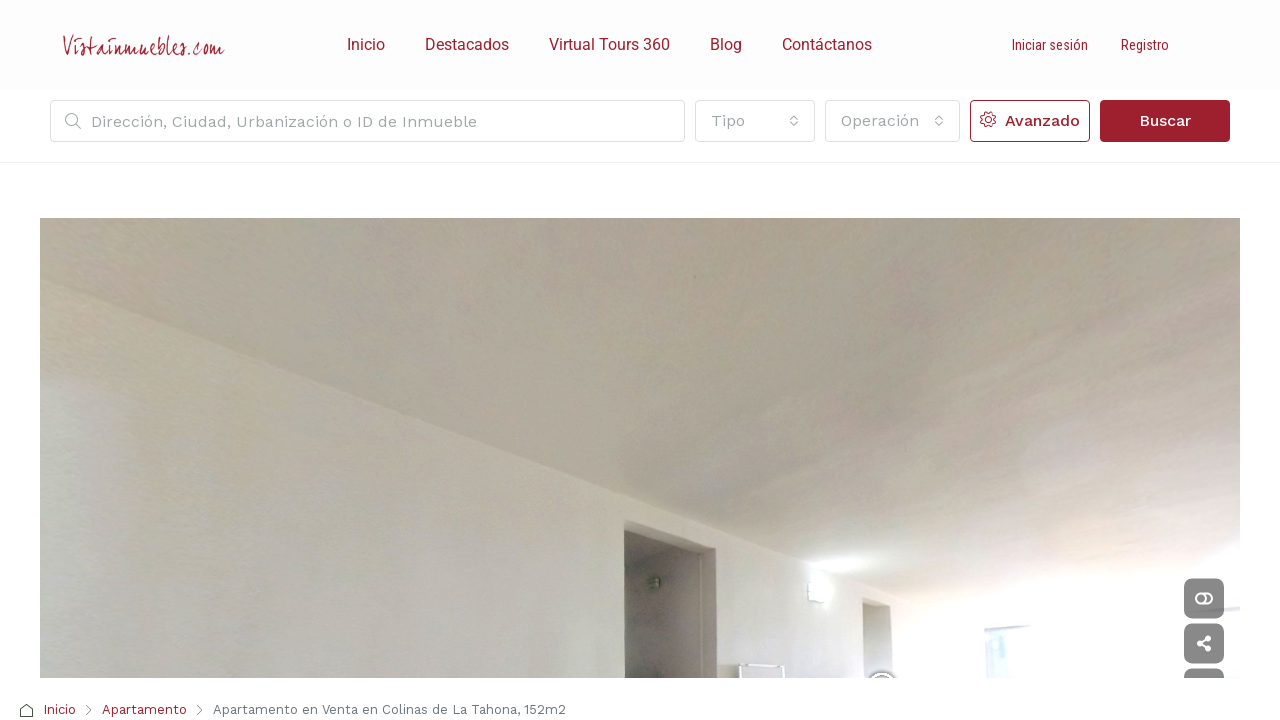

Clicked on canvas element within iframe at position (755, 276) at (795, 494) on #main-wrap iframe >> nth=0 >> internal:control=enter-frame >> canvas
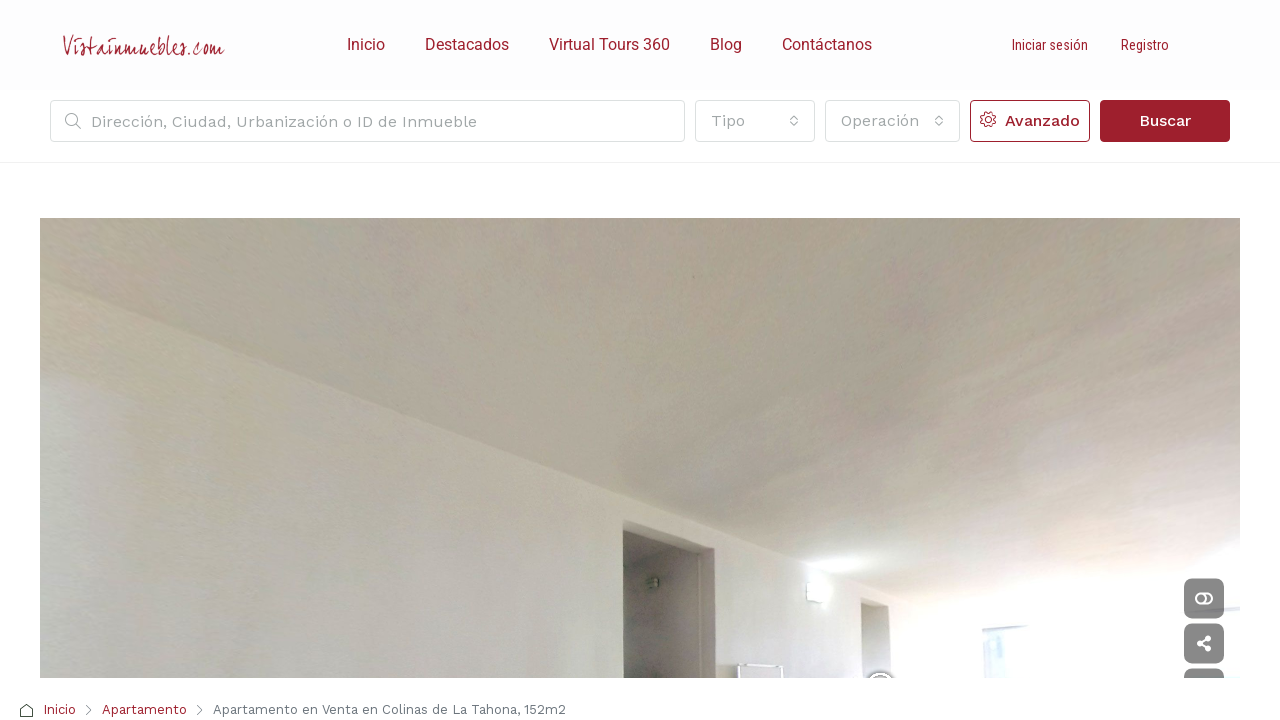

Clicked on canvas element within iframe at position (910, 273) at (950, 491) on #main-wrap iframe >> nth=0 >> internal:control=enter-frame >> canvas
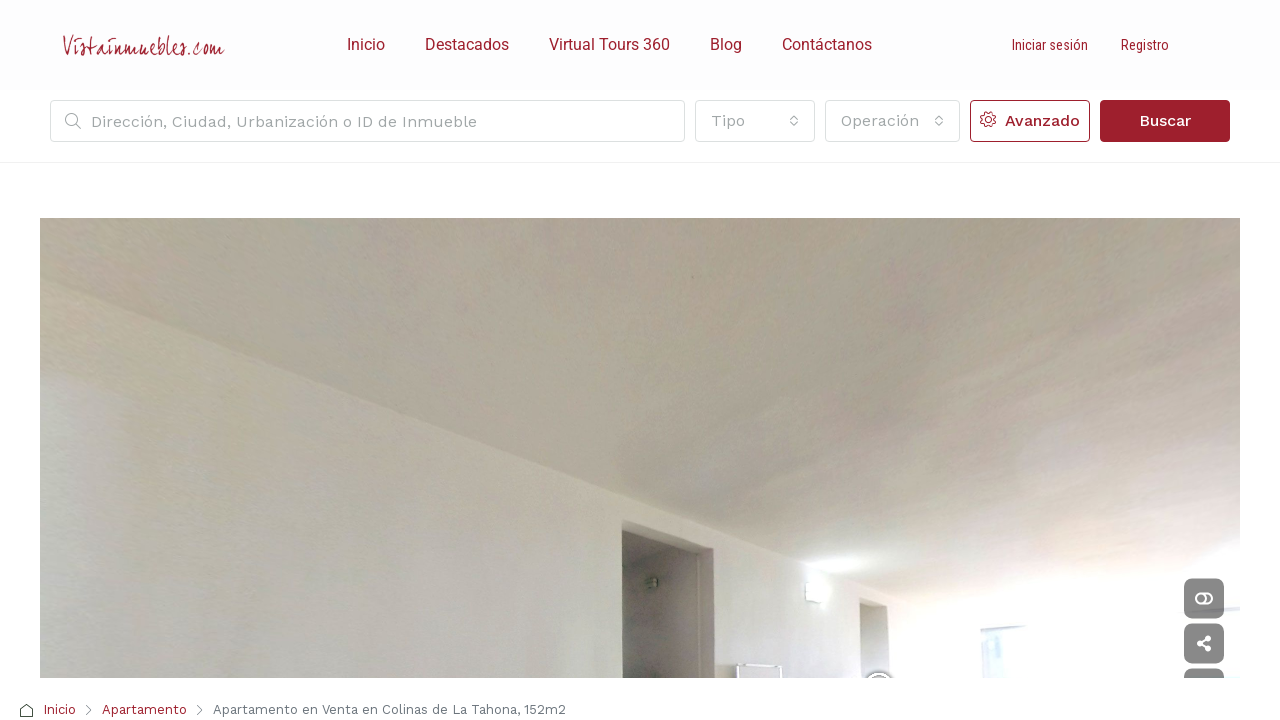

Clicked on canvas element within iframe at position (469, 273) at (509, 491) on #main-wrap iframe >> nth=0 >> internal:control=enter-frame >> canvas
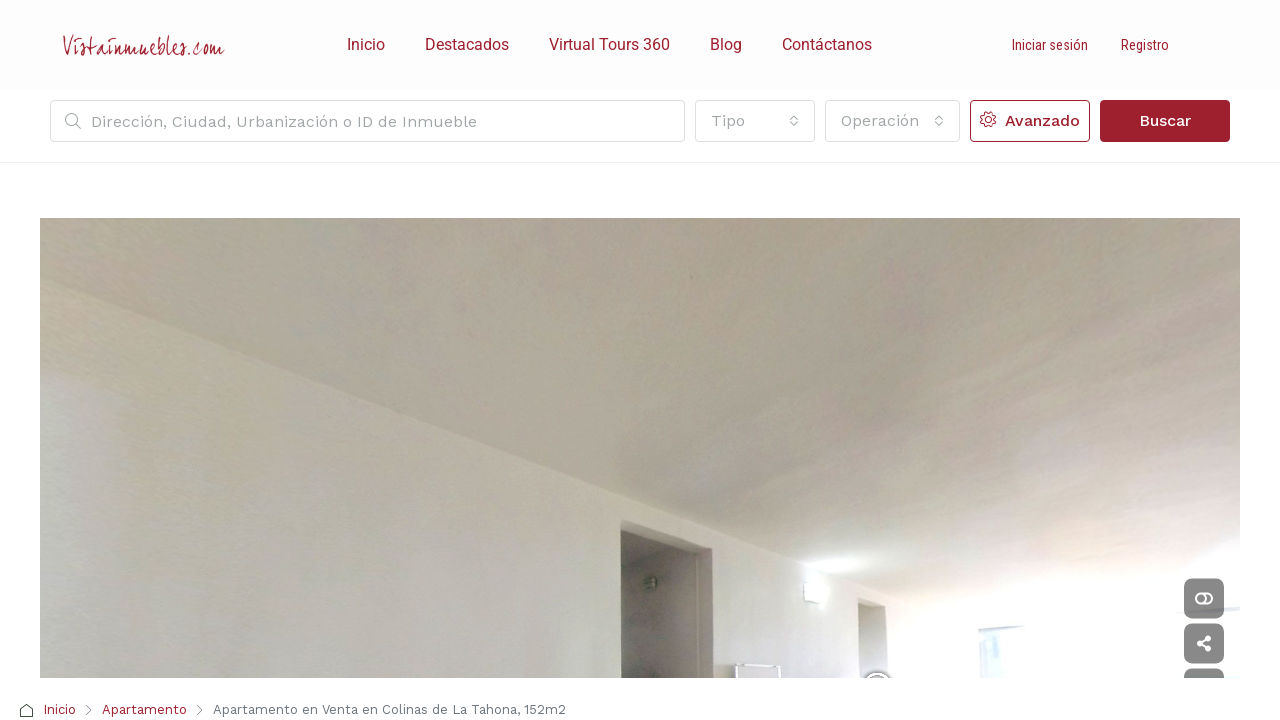

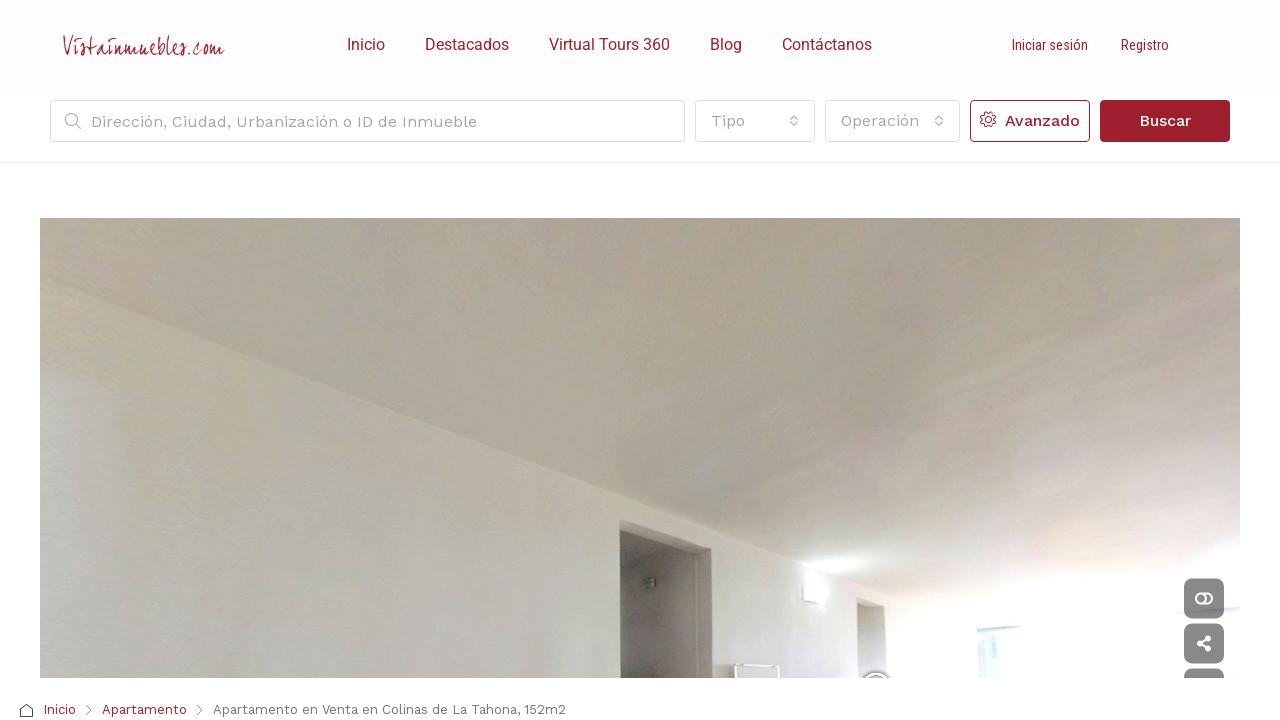